Tests browser navigation methods (back, forward, refresh) and window management (maximize, minimize) on a demo form page

Starting URL: https://demoqa.com/automation-practice-form

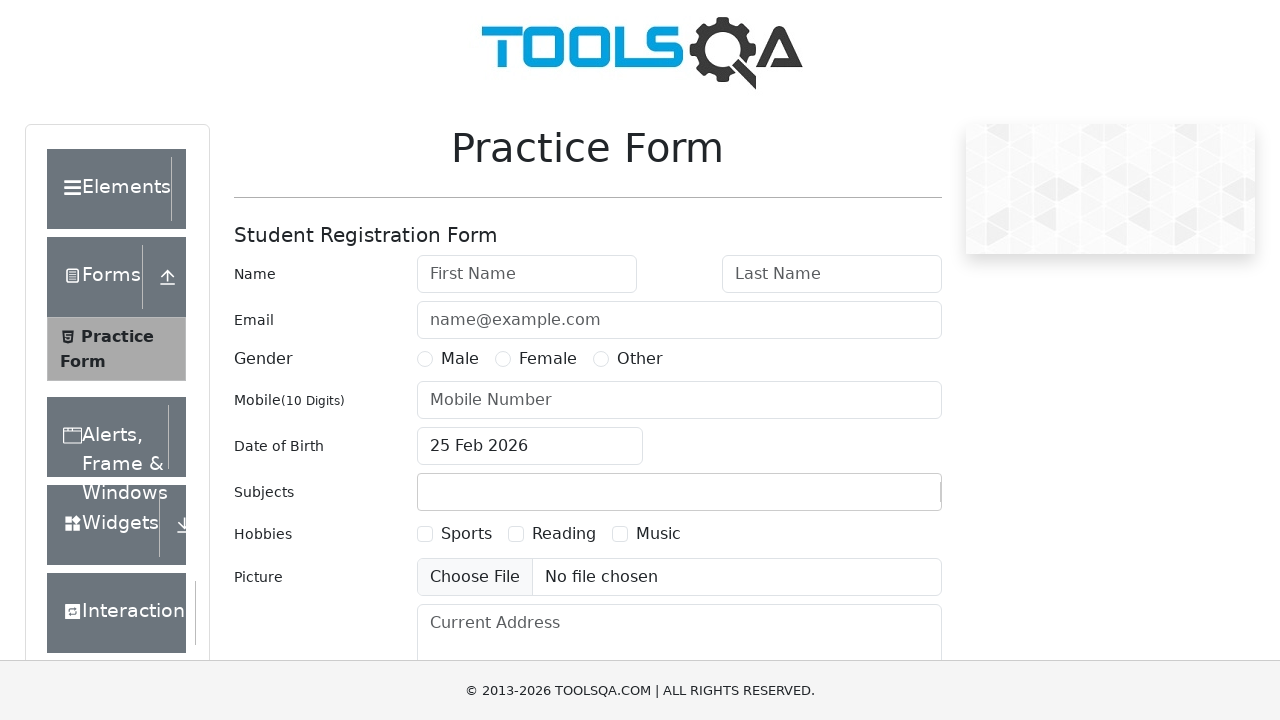

Navigated back to previous page
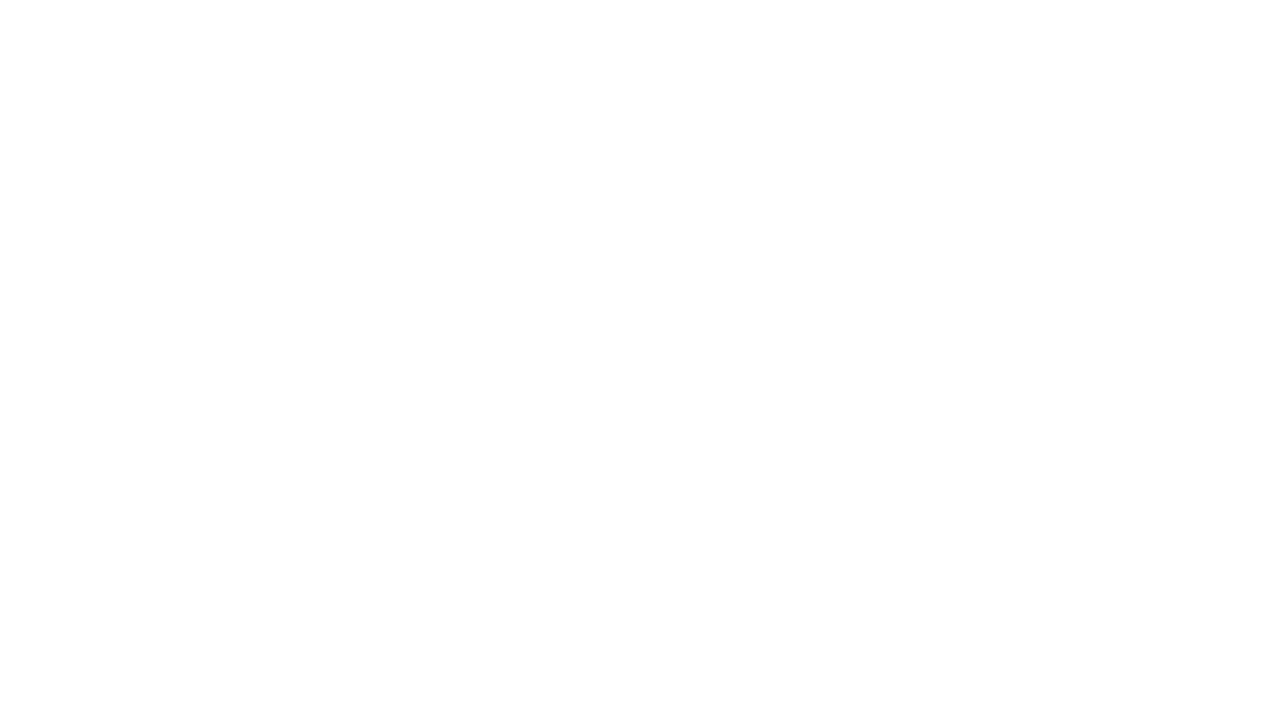

Navigated forward to next page
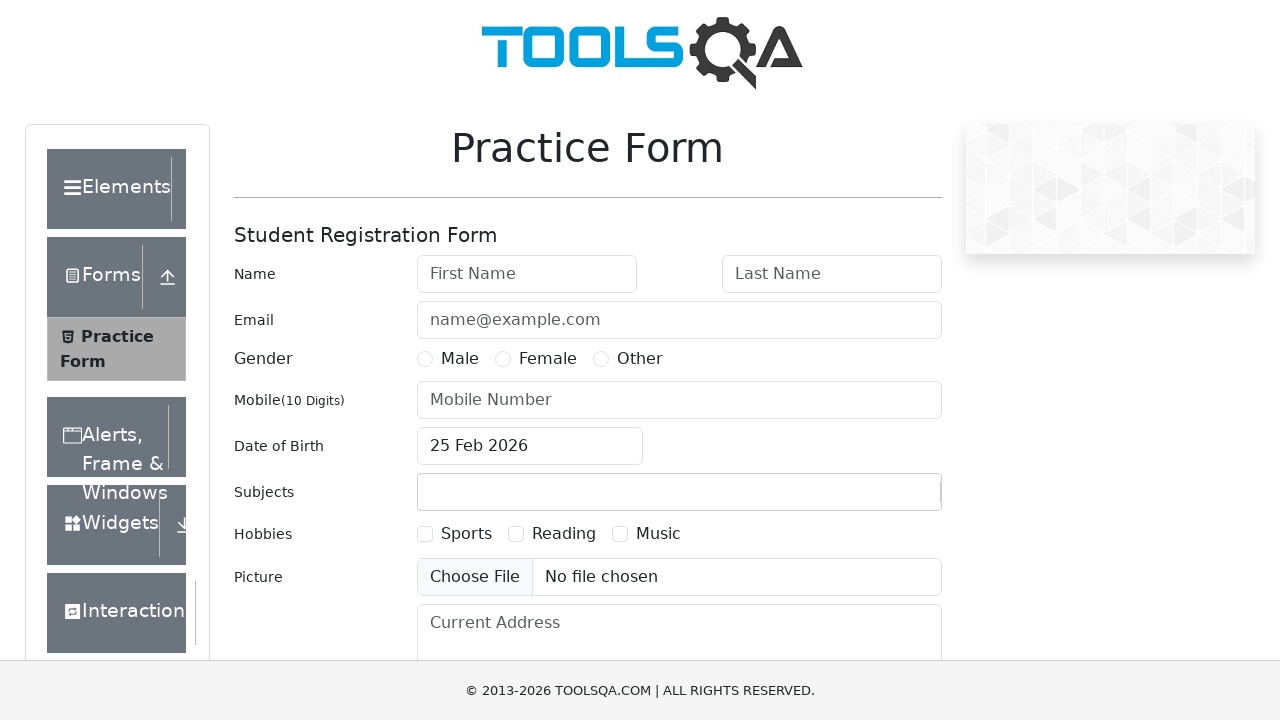

Refreshed the current page
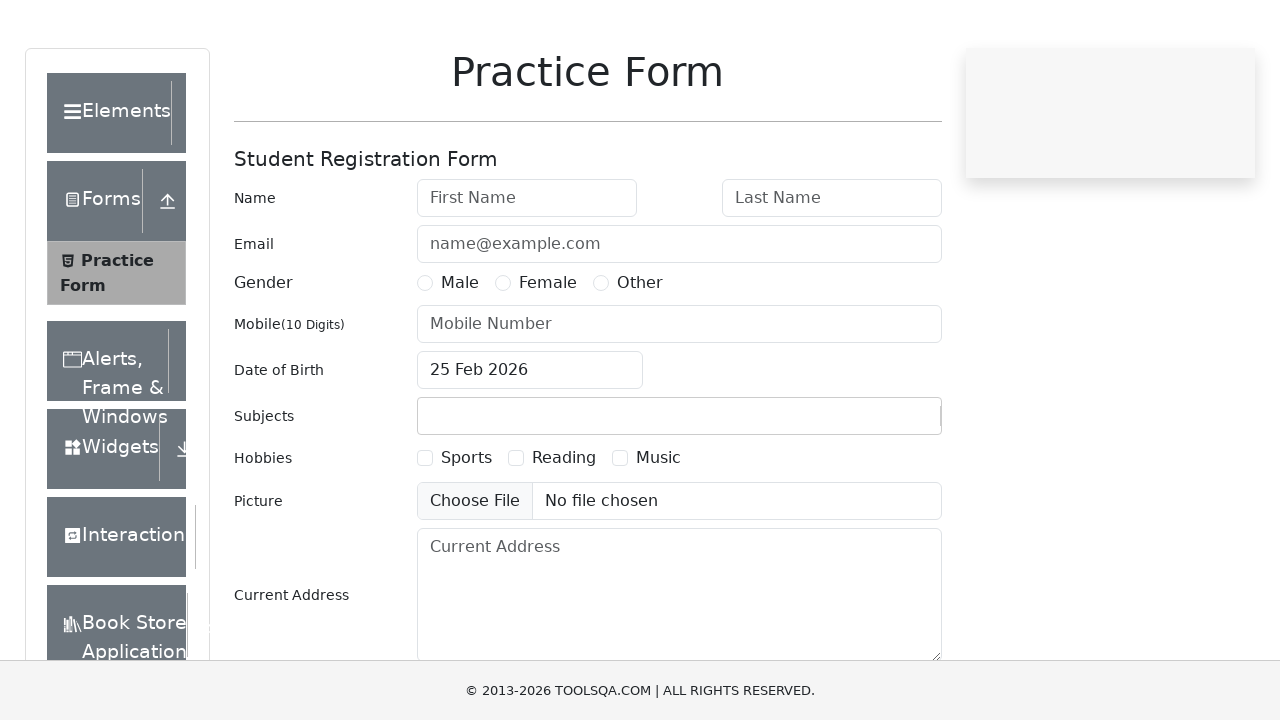

Maximized browser window to 1920x1080
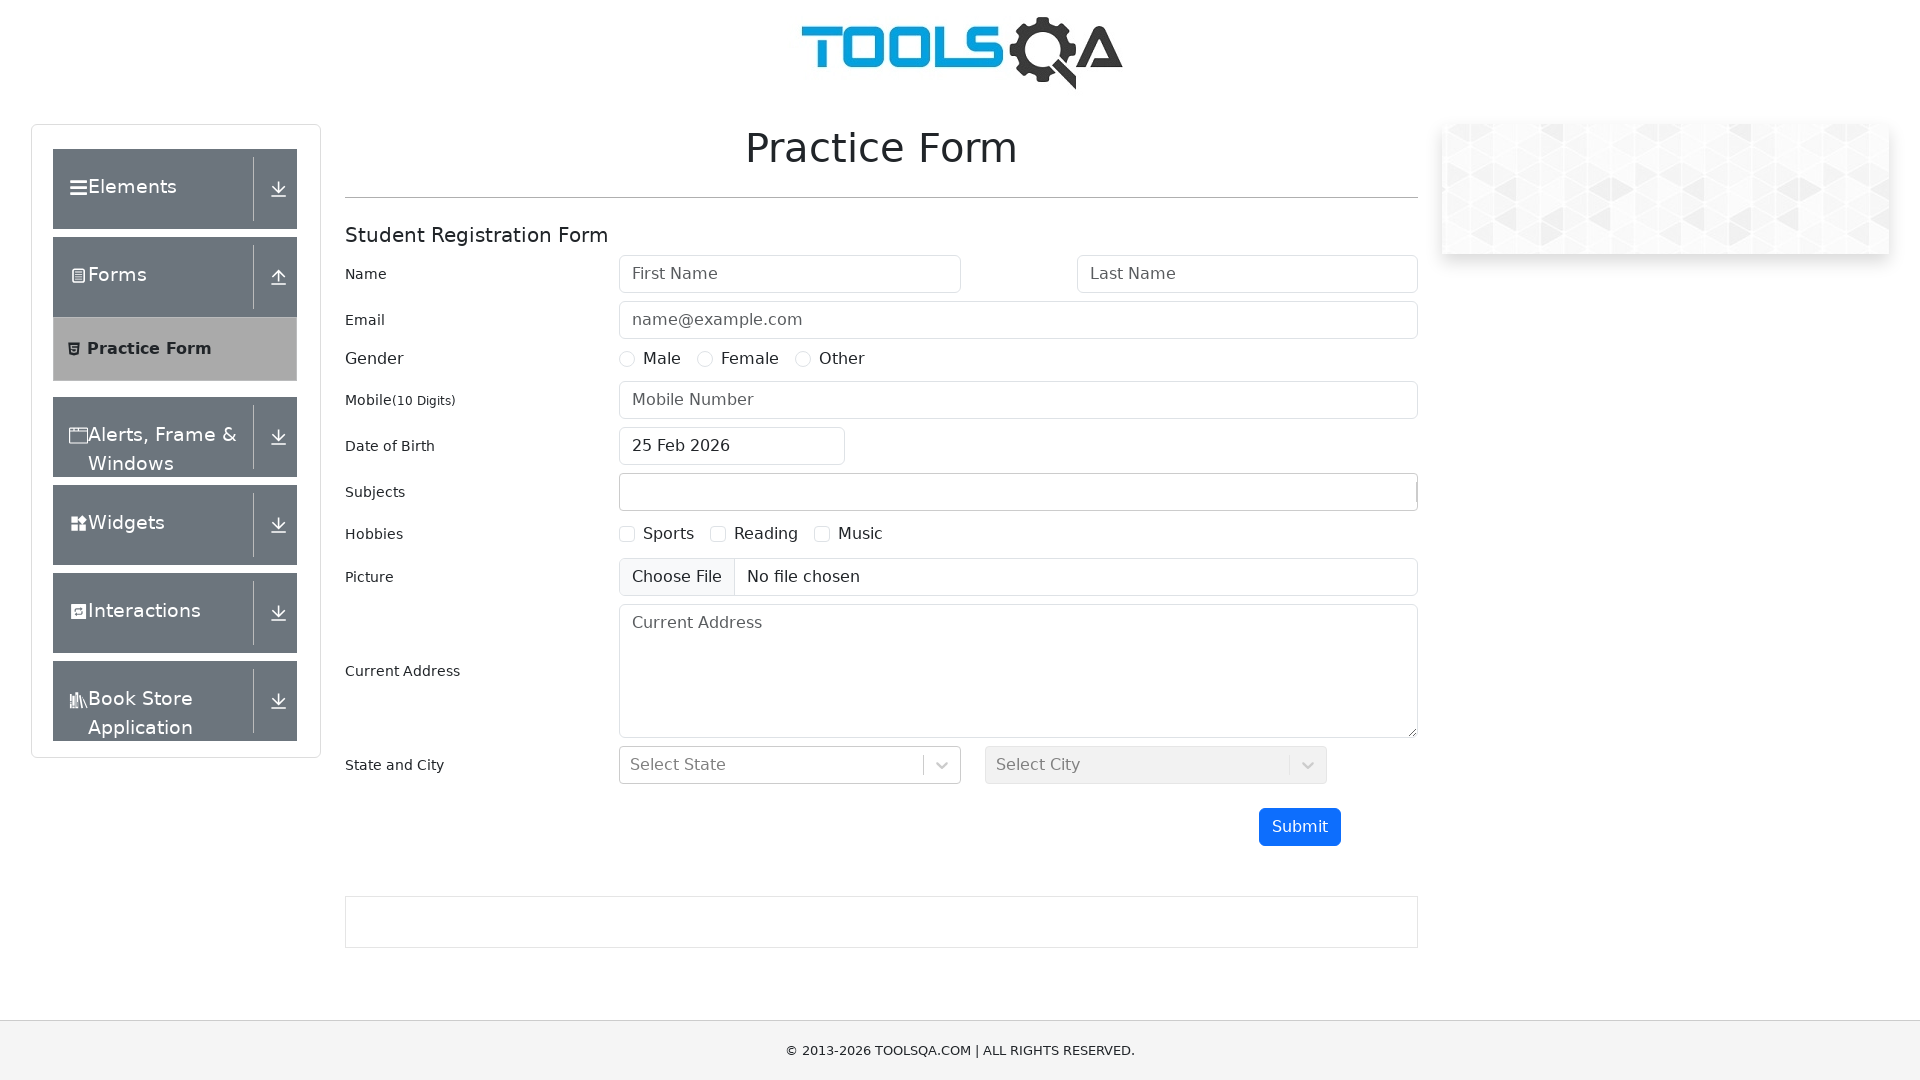

Minimized browser window to 800x600
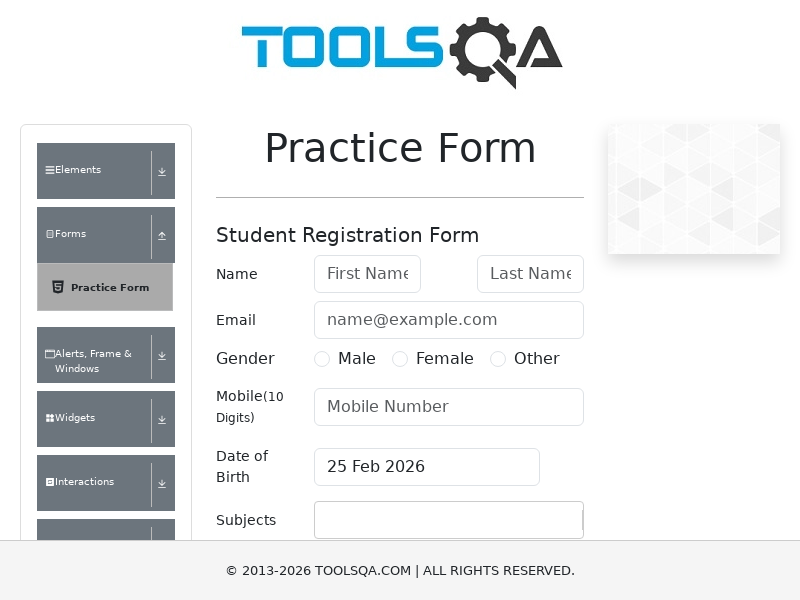

Retrieved page source content
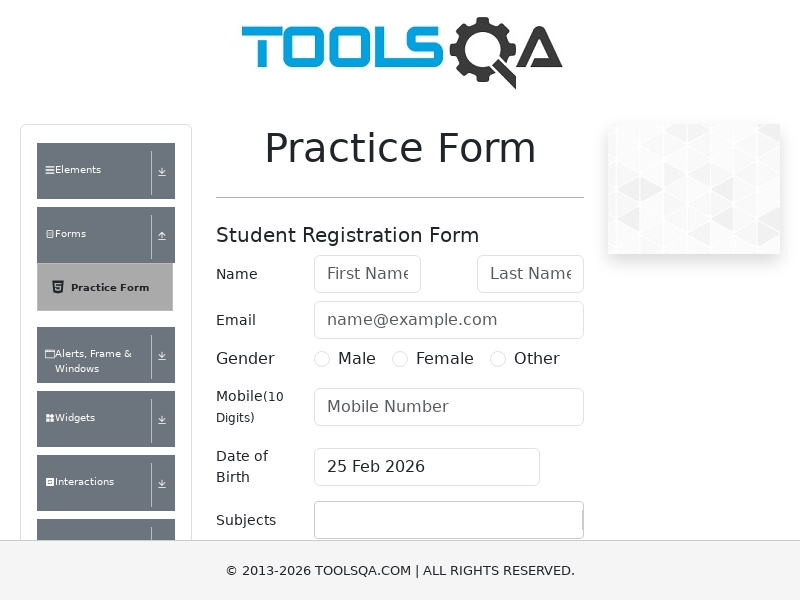

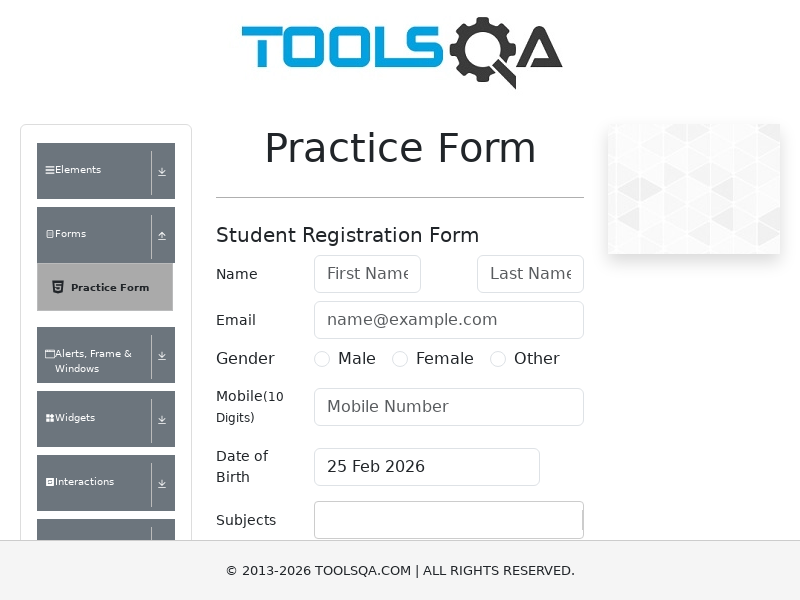